Tests autocomplete combo box with delays between actions, similar to the first test but with explicit waits

Starting URL: https://v4.mui.com/components/autocomplete/

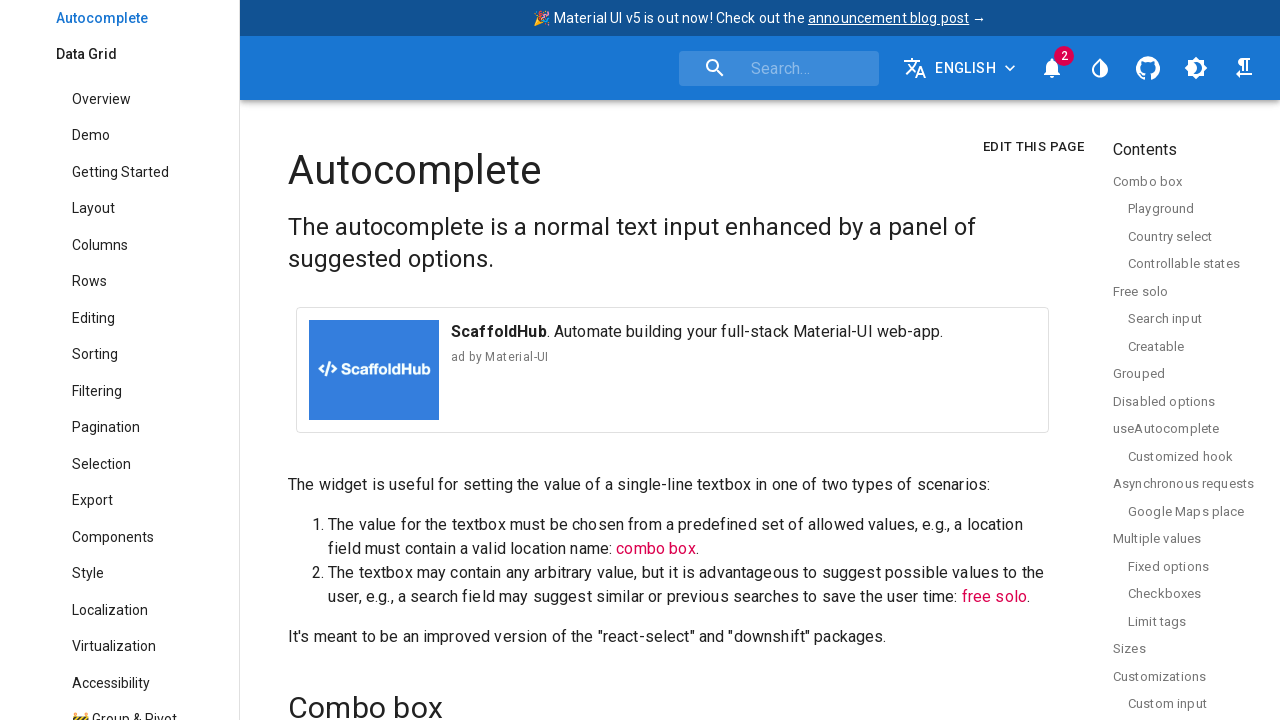

Located autocomplete label element
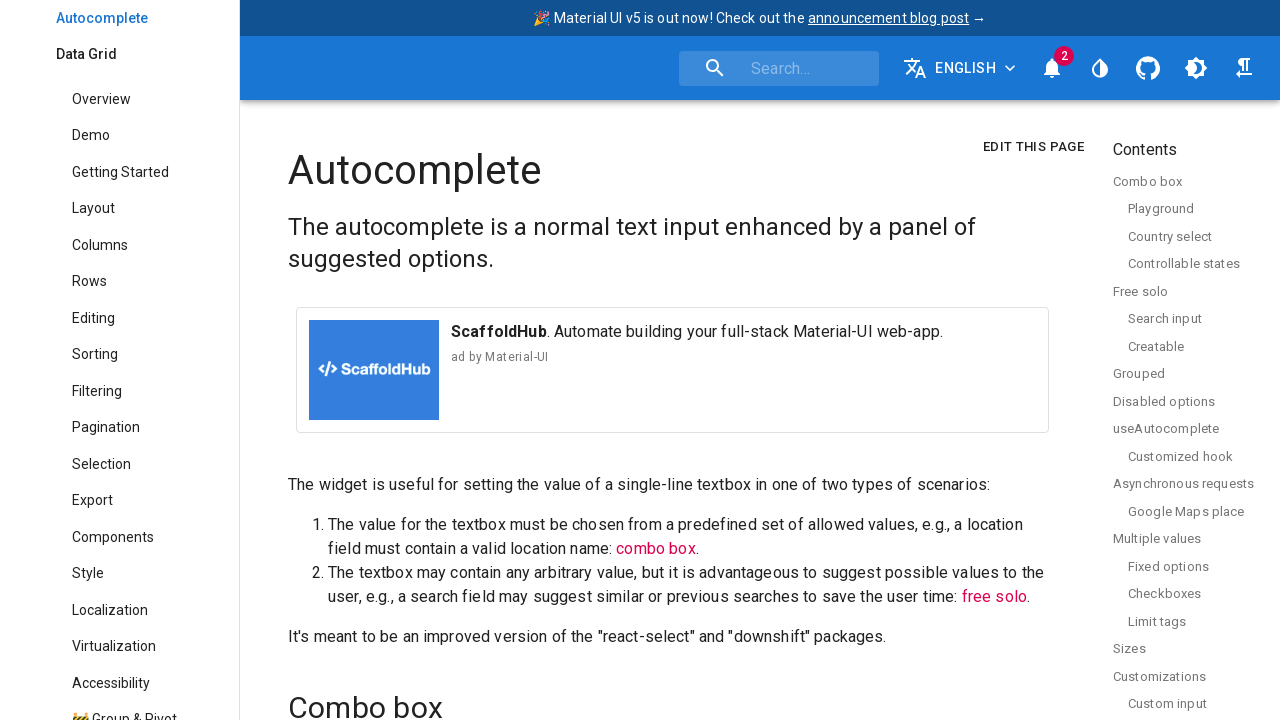

Located autocomplete component container
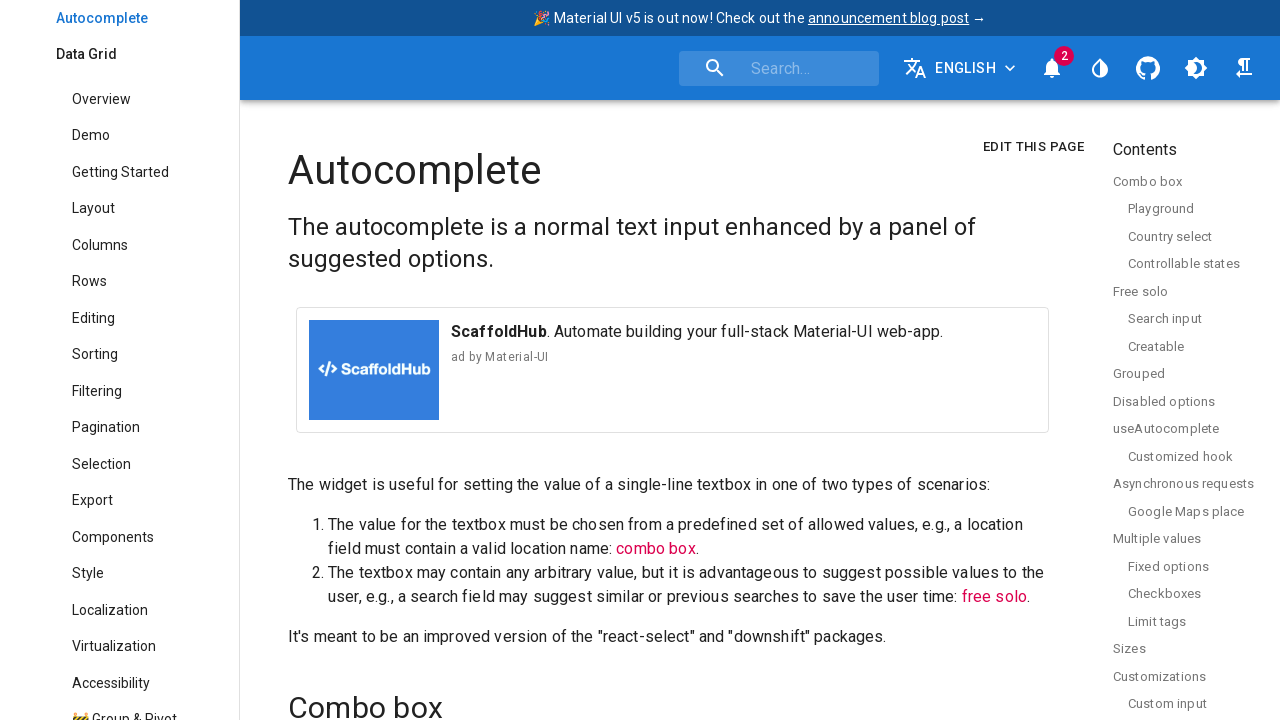

Located input field within autocomplete
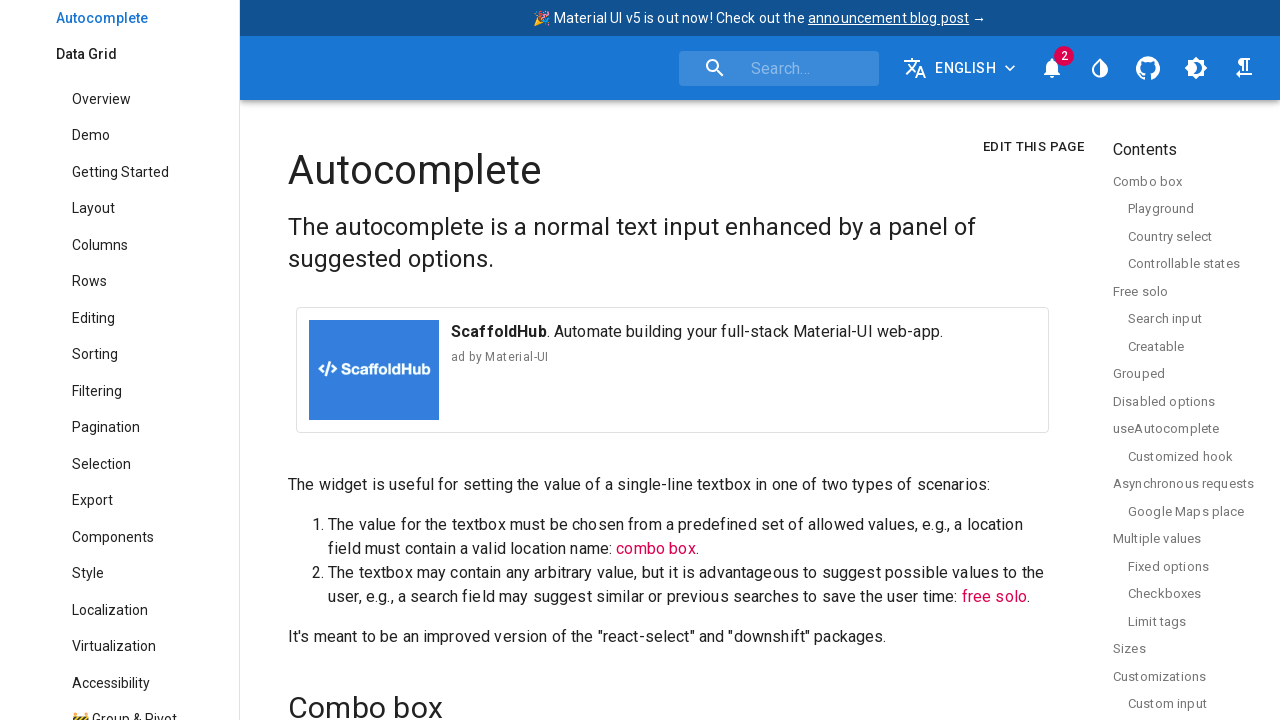

Located popup open button
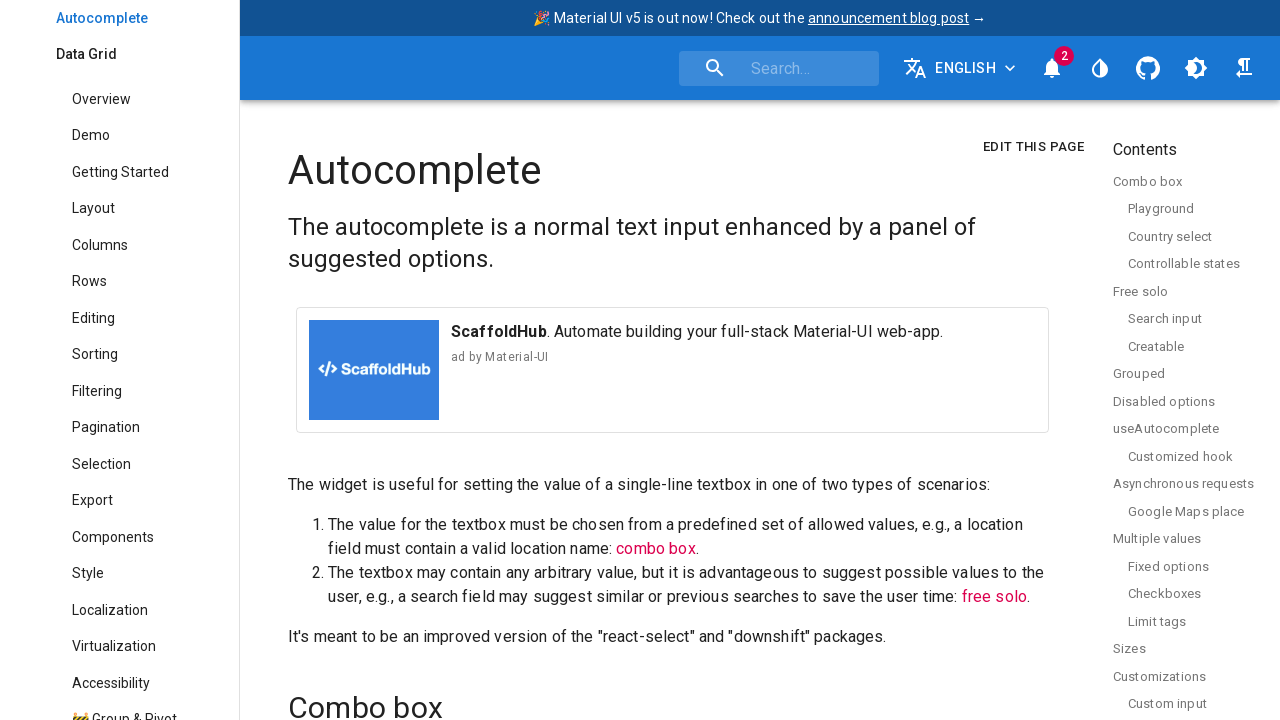

Clicked popup open button at (802, 361) on #combo-box-demo-label >> .. >> .. >> button[aria-label='Open']
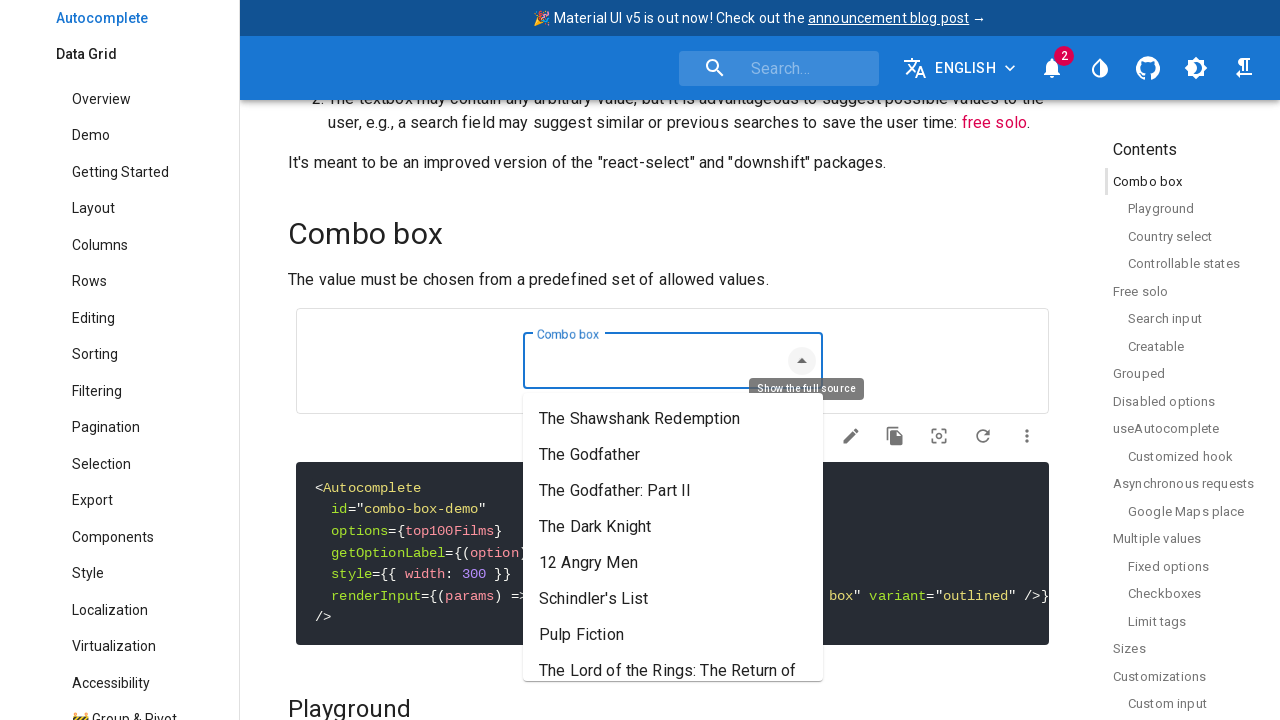

Waited 500ms for popup to open
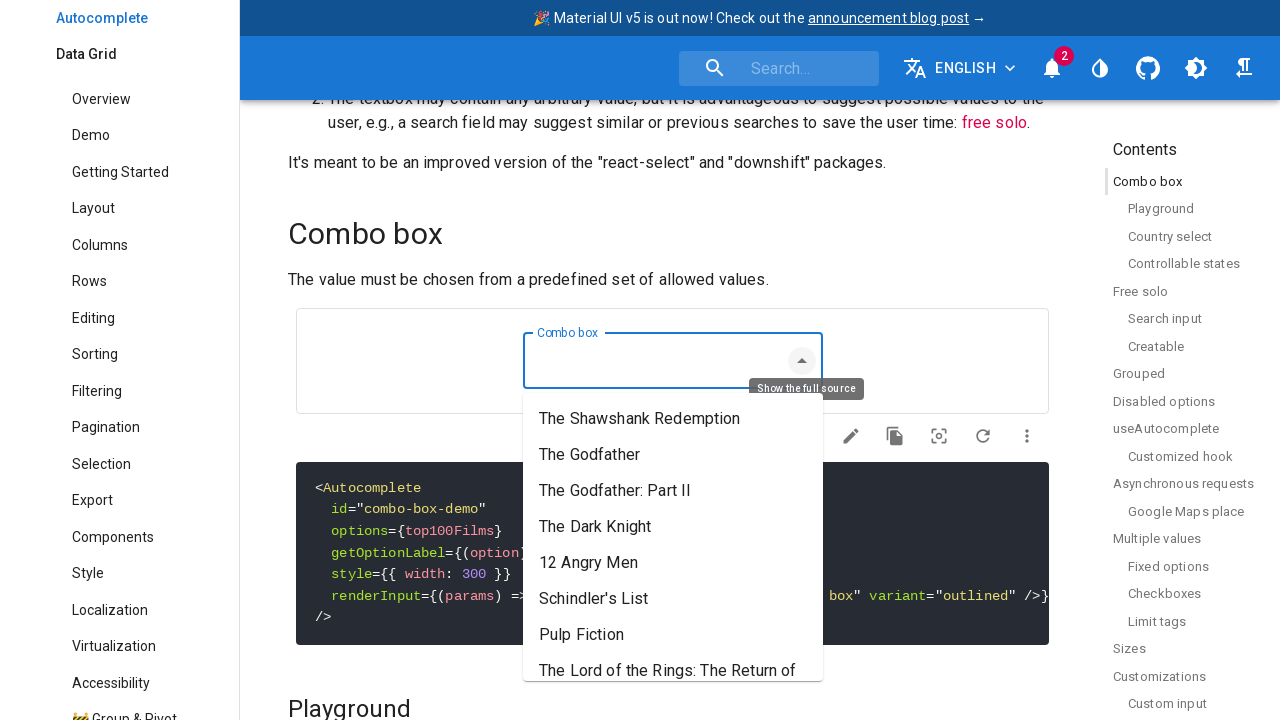

Clicked first autocomplete option at (673, 419) on .MuiAutocomplete-option >> nth=0
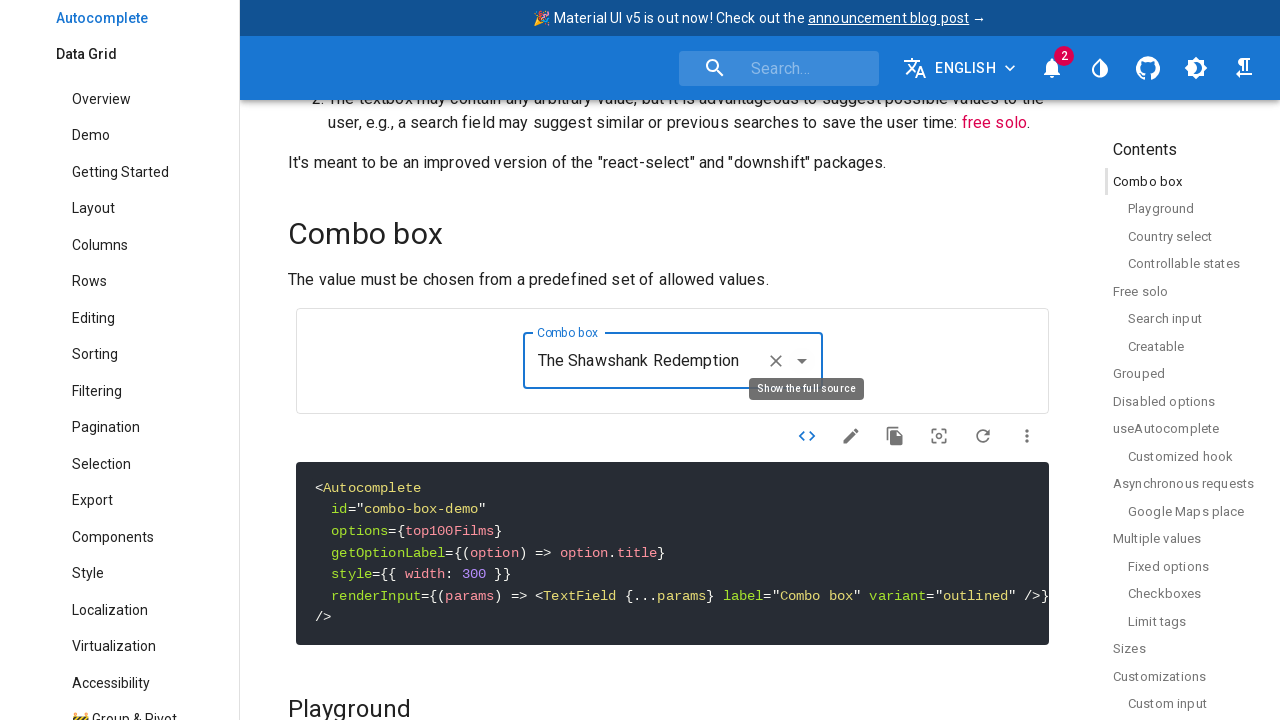

Waited 500ms after selecting first option
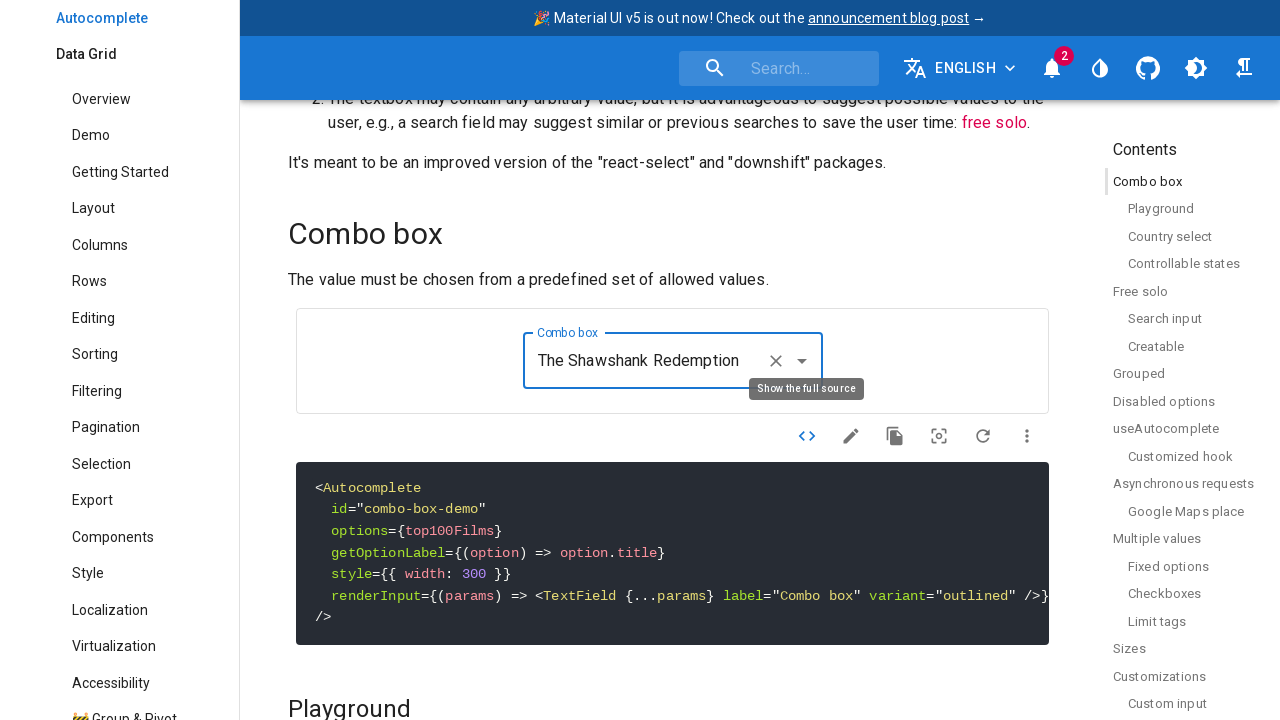

Pressed Escape to close popup
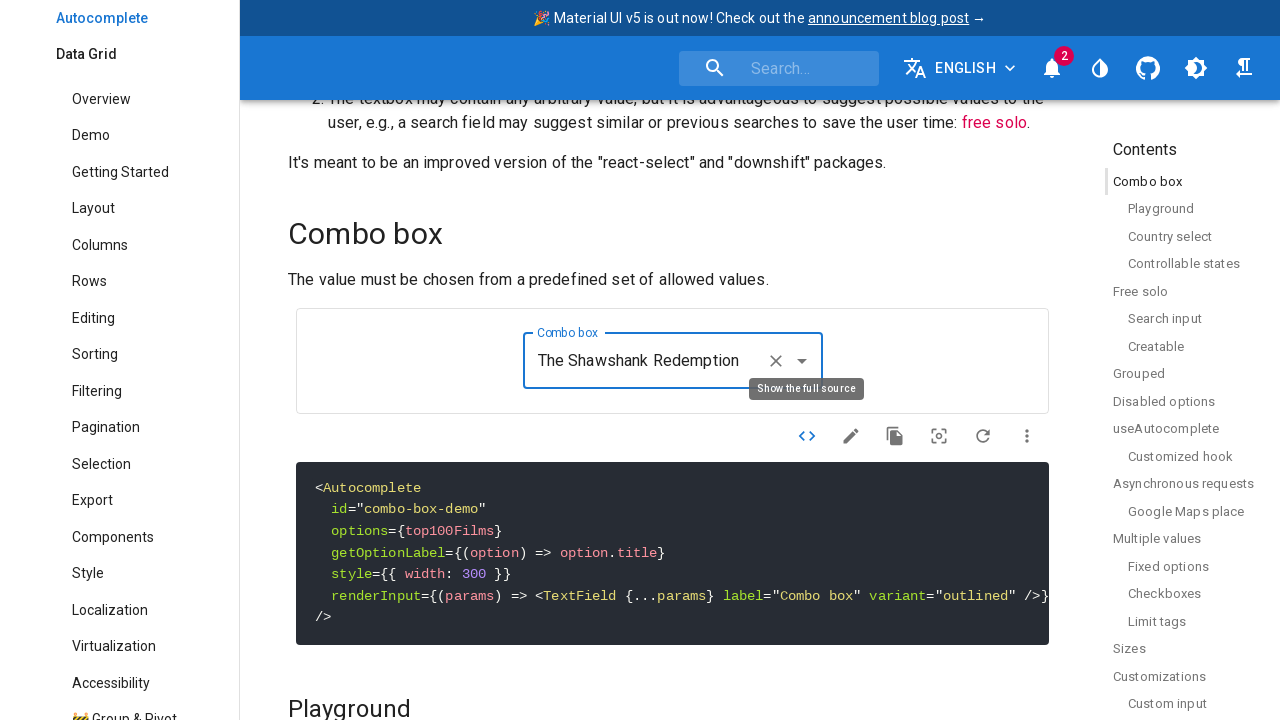

Located clear button
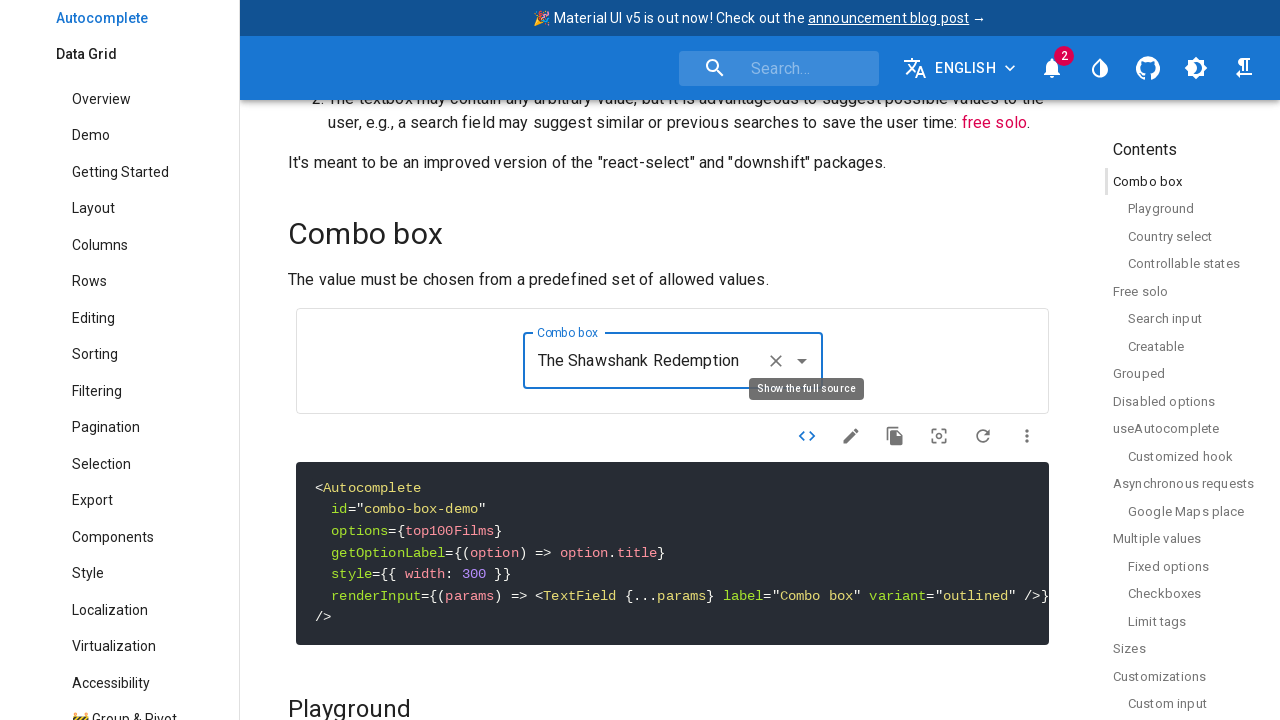

Clicked clear button to clear selection at (776, 361) on #combo-box-demo-label >> .. >> .. >> button[aria-label='Clear']
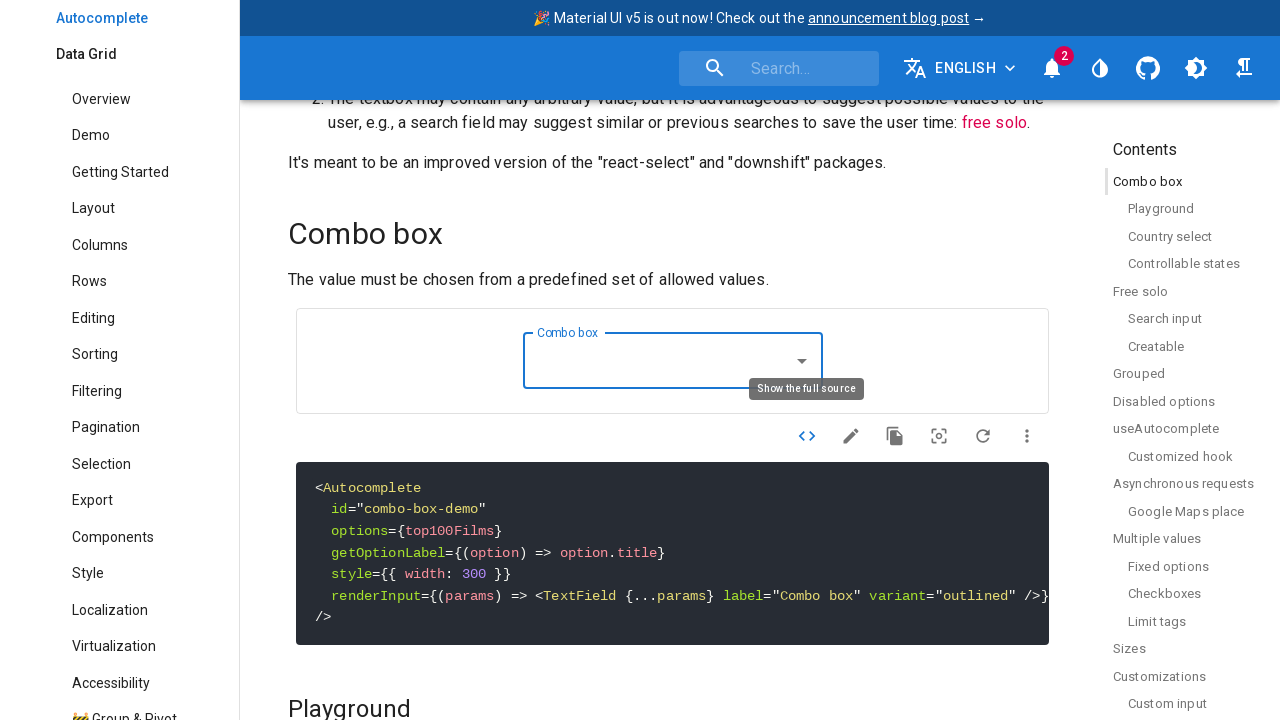

Filled input field with 'Godfat' on #combo-box-demo-label >> .. >> .. >> input
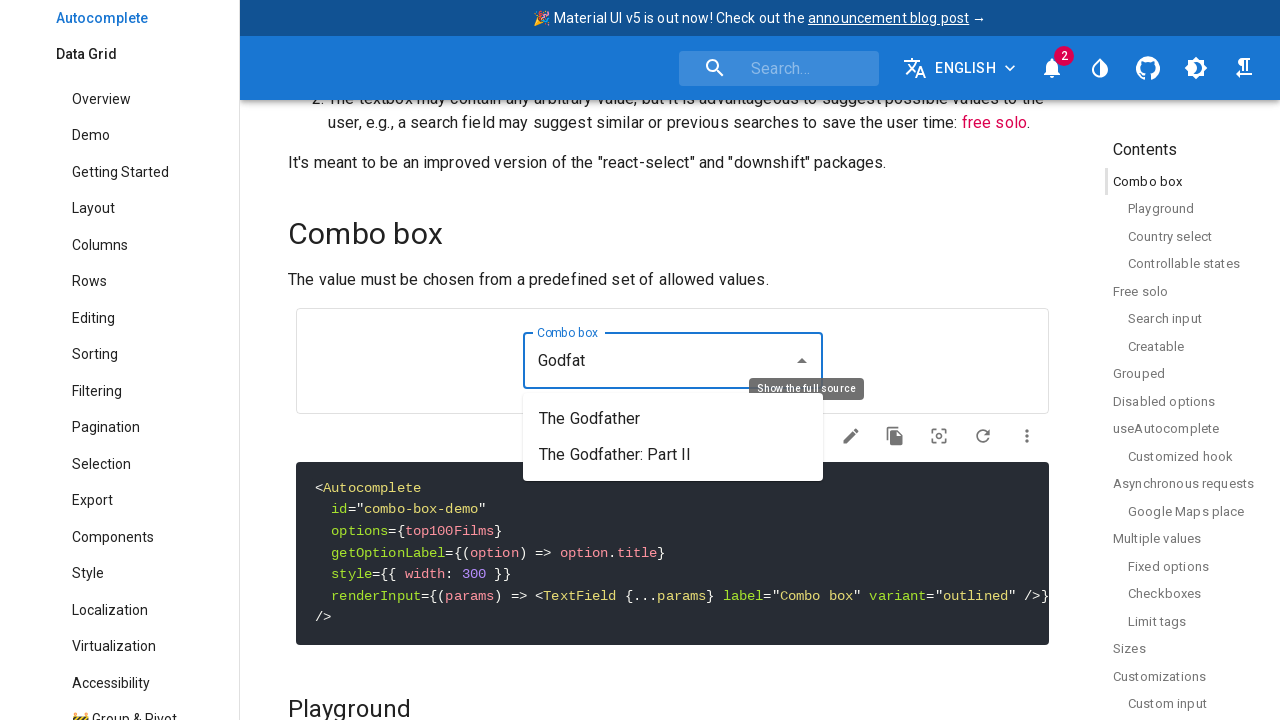

Waited 200ms for autocomplete options to appear
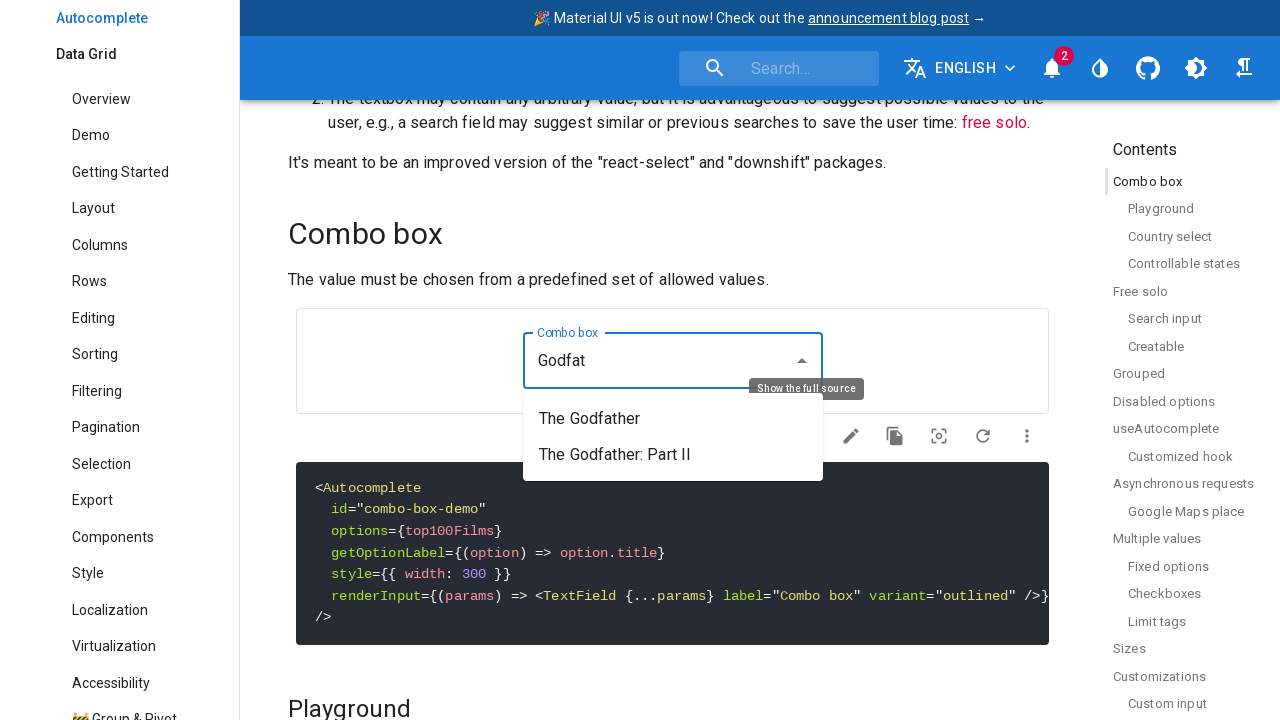

Clicked first option matching 'Godfat' at (673, 419) on .MuiAutocomplete-option >> nth=0
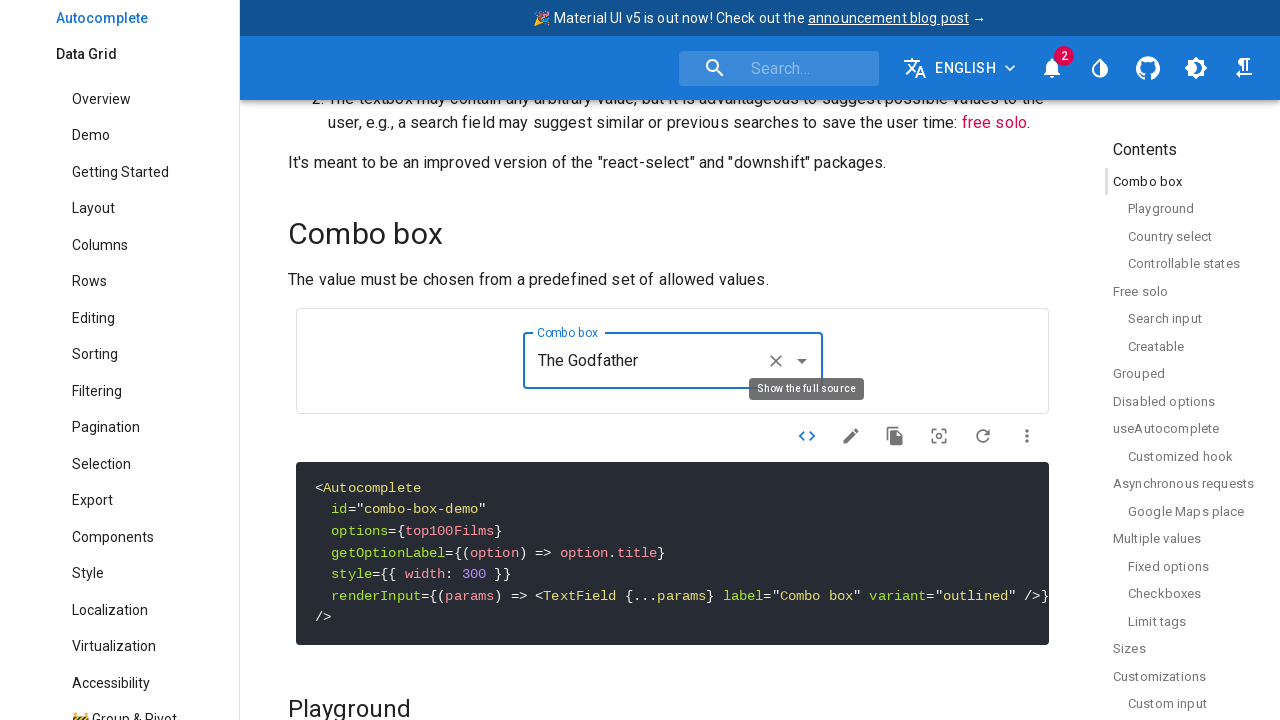

Waited 500ms after selecting Godfather option
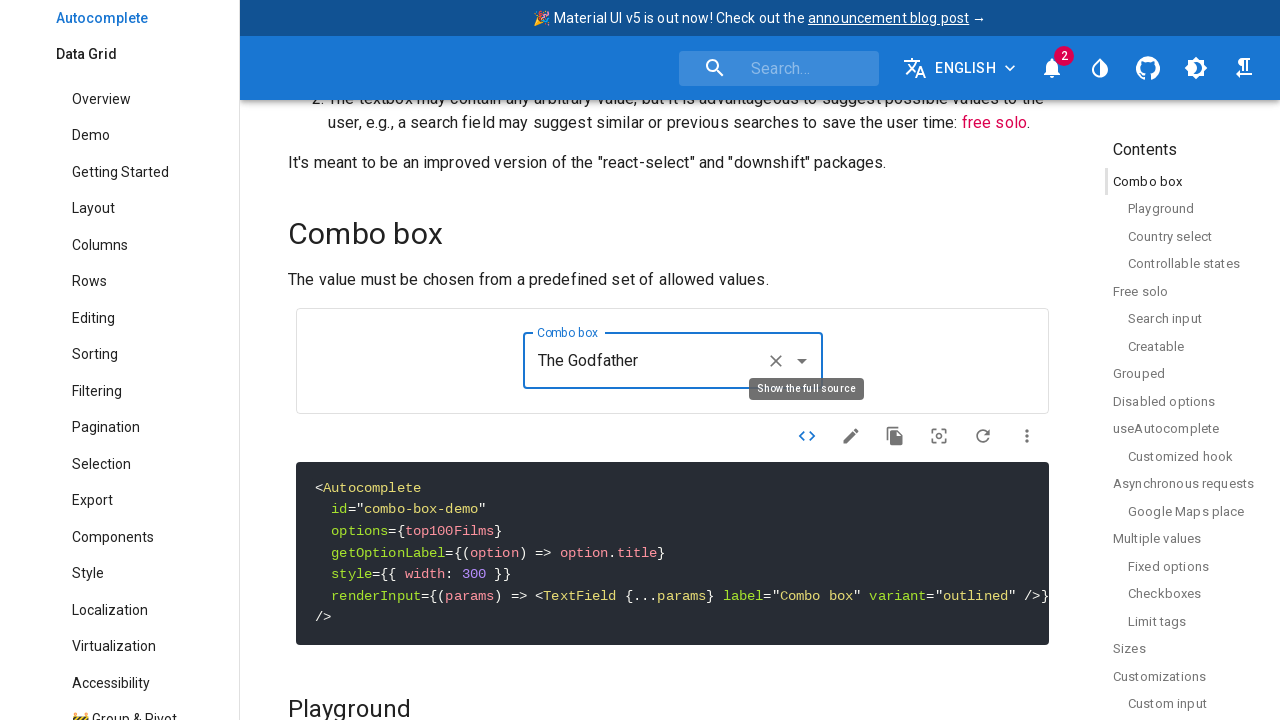

Pressed Escape to close popup after Godfather selection
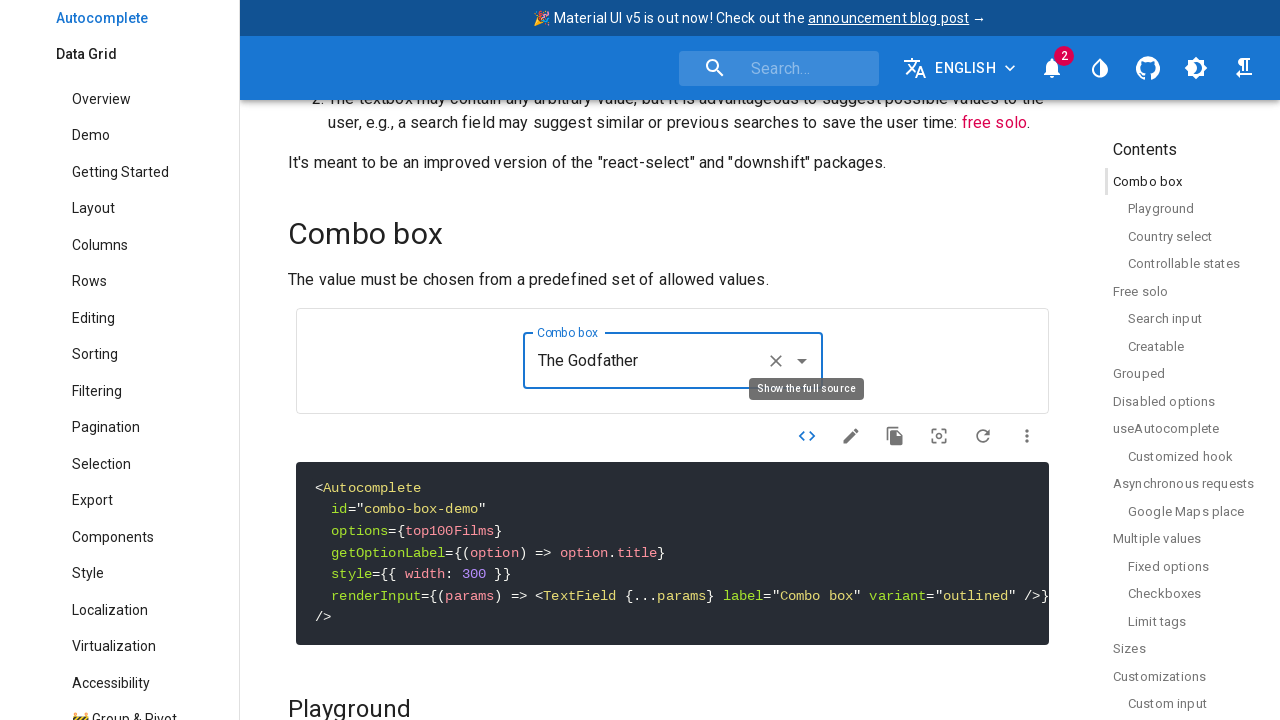

Clicked clear button to clear Godfather selection at (776, 361) on #combo-box-demo-label >> .. >> .. >> button[aria-label='Clear']
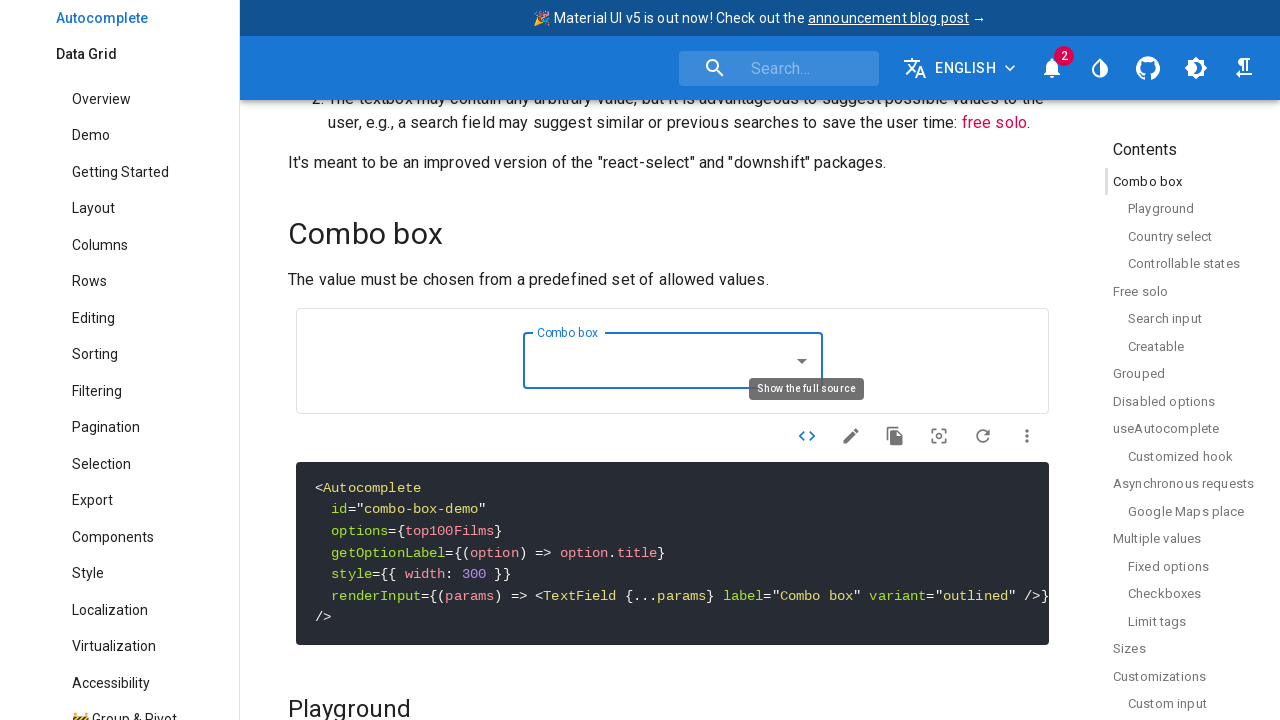

Clicked input field to open popup at (644, 361) on #combo-box-demo-label >> .. >> .. >> input
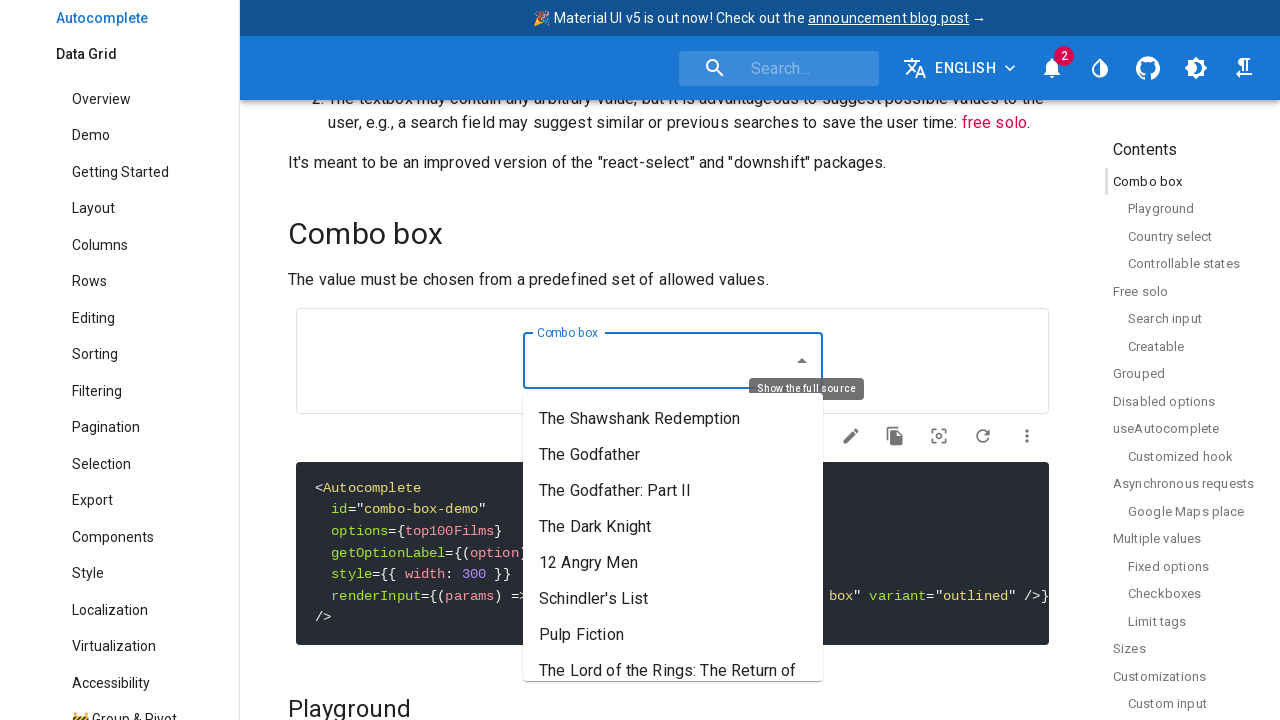

Clicked '3 Idiots' option from autocomplete list at (673, 619) on .MuiAutocomplete-option:has-text('3 Idiots')
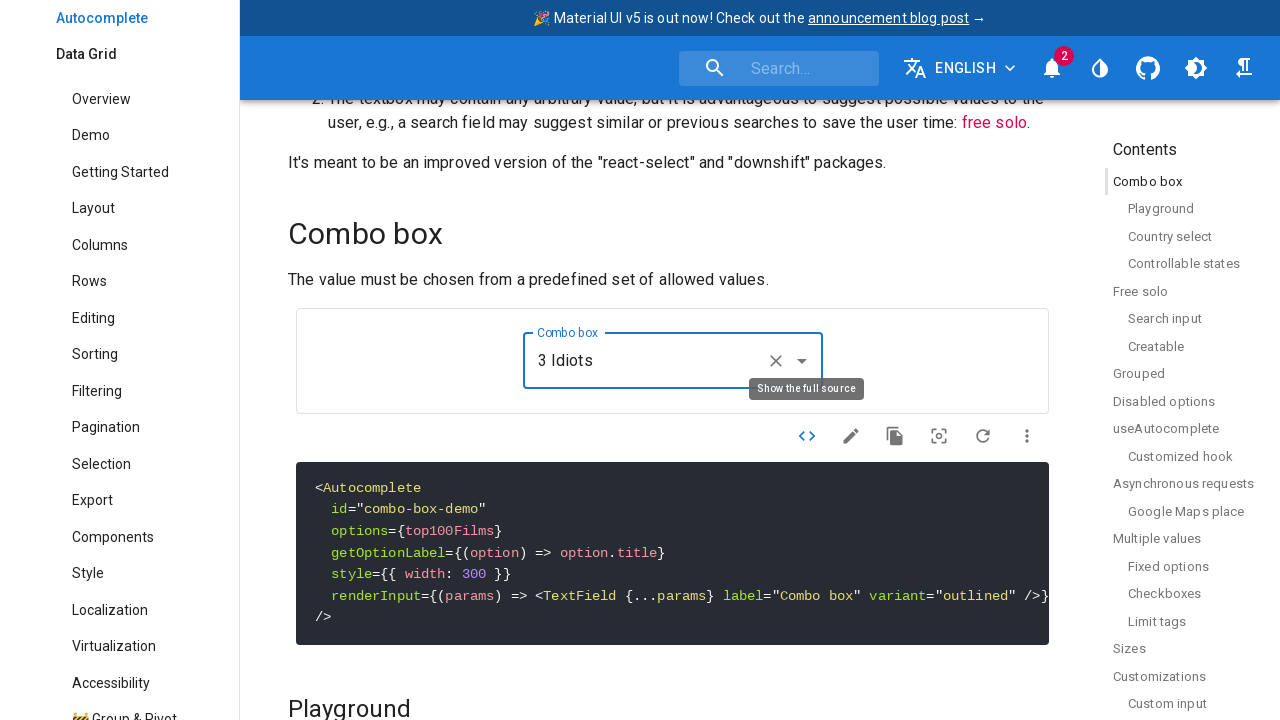

Pressed Backspace to delete character on #combo-box-demo-label >> .. >> .. >> input
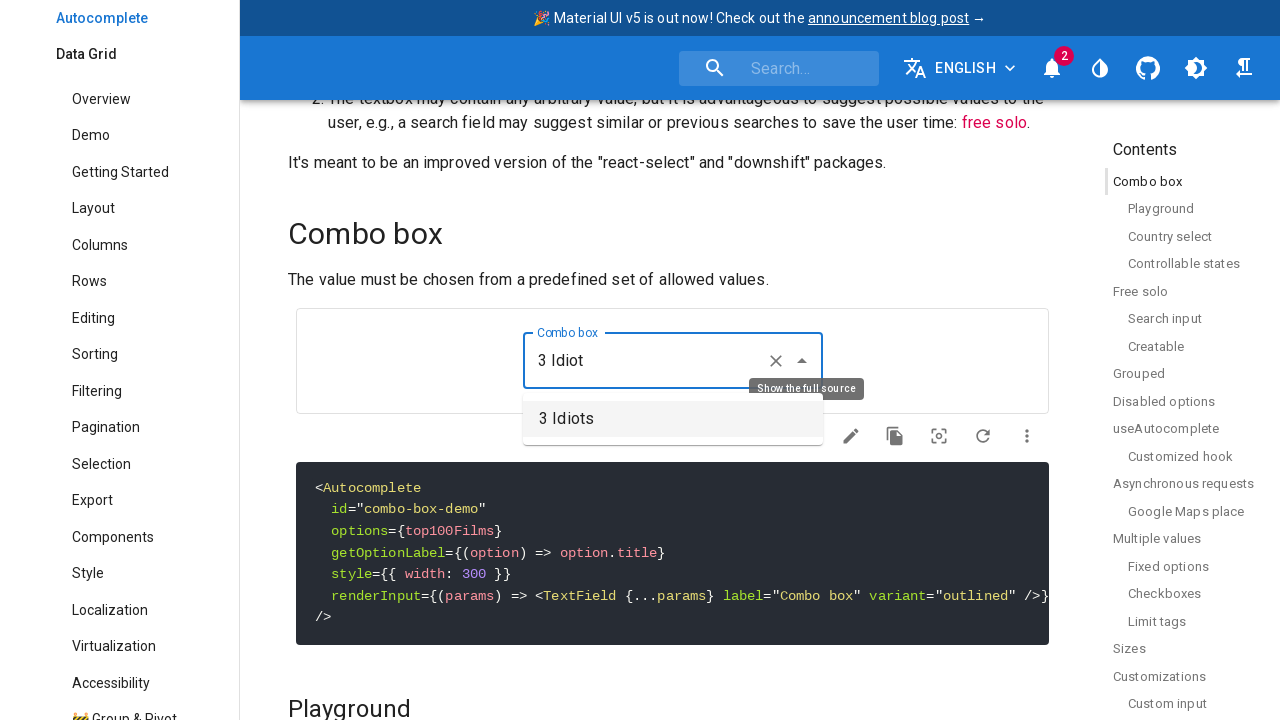

Pressed Backspace to delete character on #combo-box-demo-label >> .. >> .. >> input
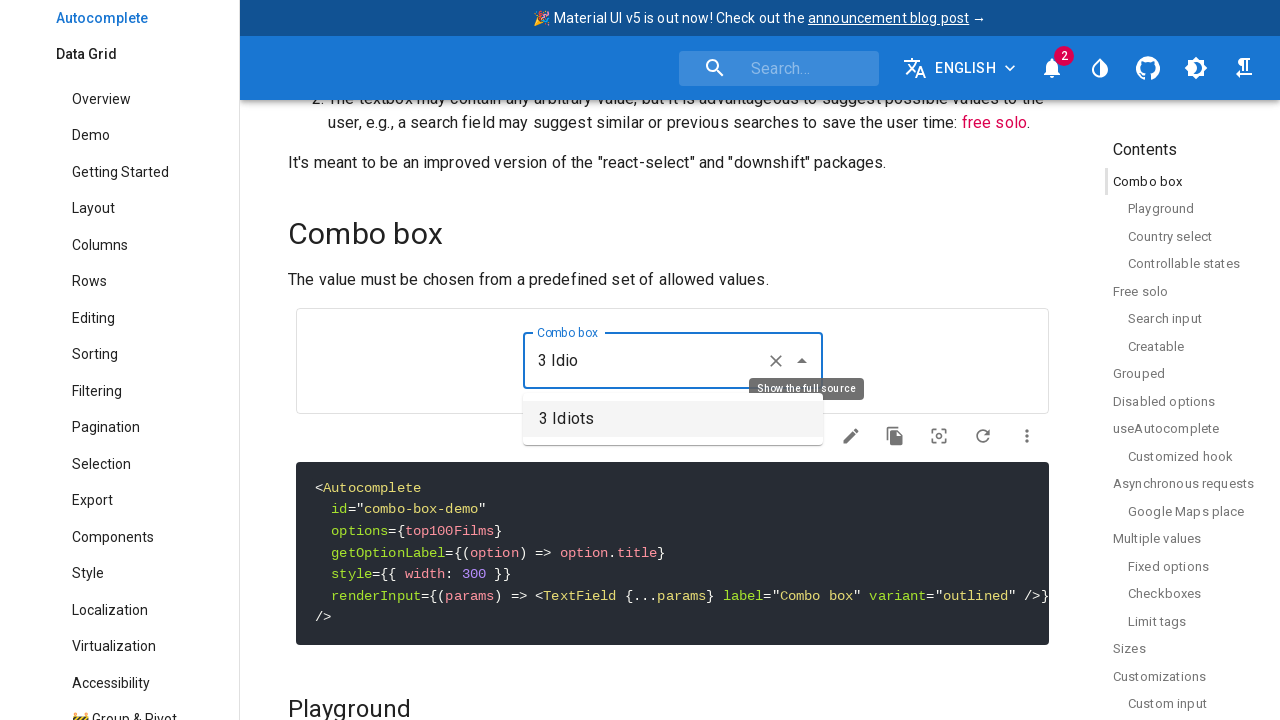

Pressed Backspace to delete character on #combo-box-demo-label >> .. >> .. >> input
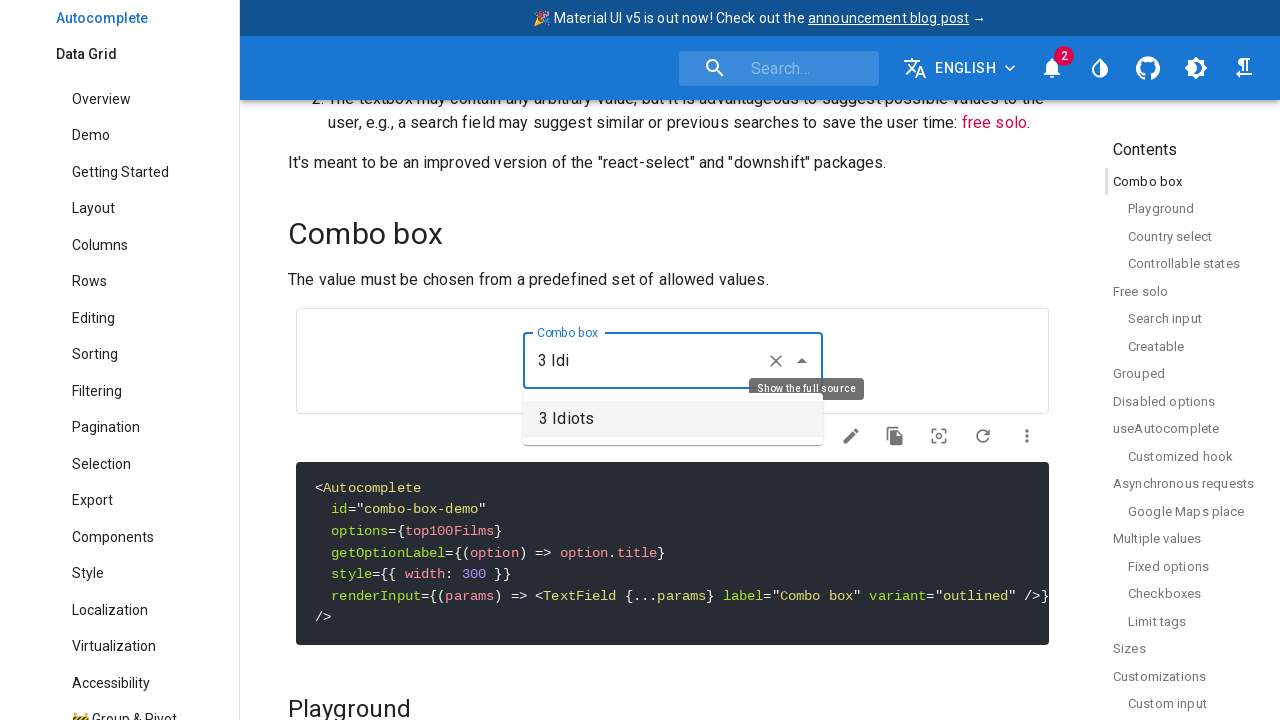

Pressed Backspace to delete character on #combo-box-demo-label >> .. >> .. >> input
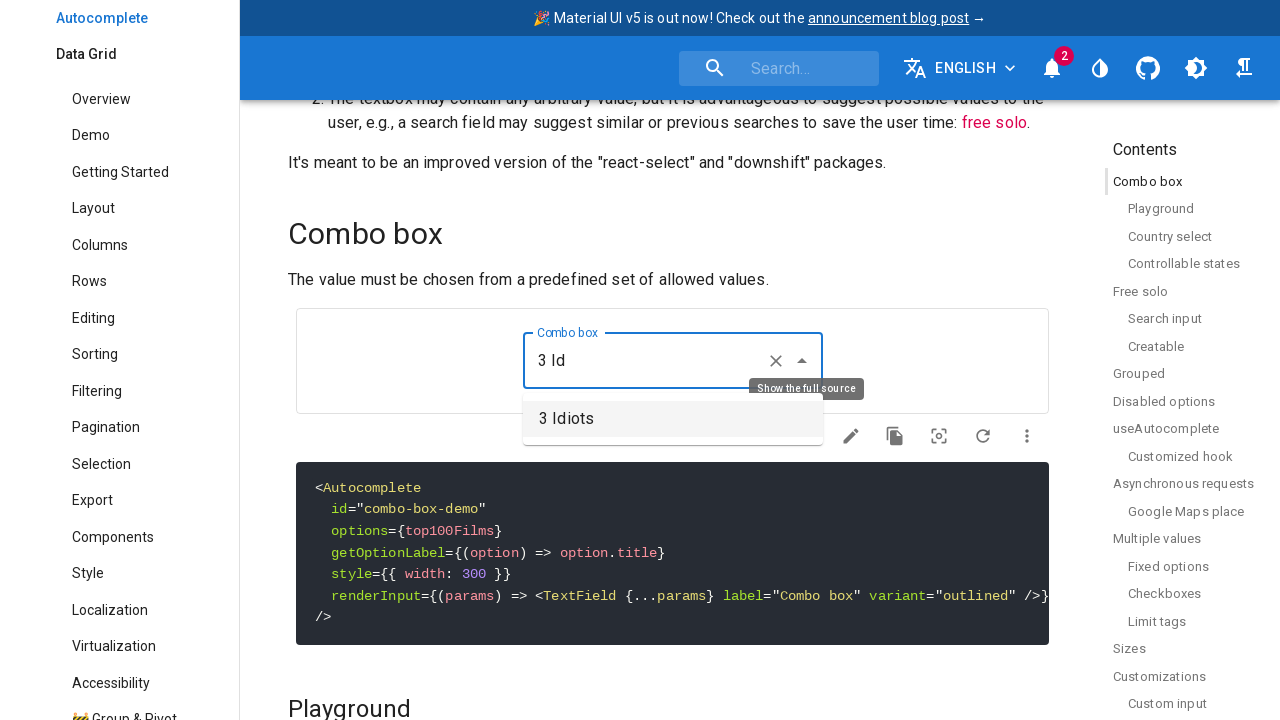

Pressed Backspace to delete character on #combo-box-demo-label >> .. >> .. >> input
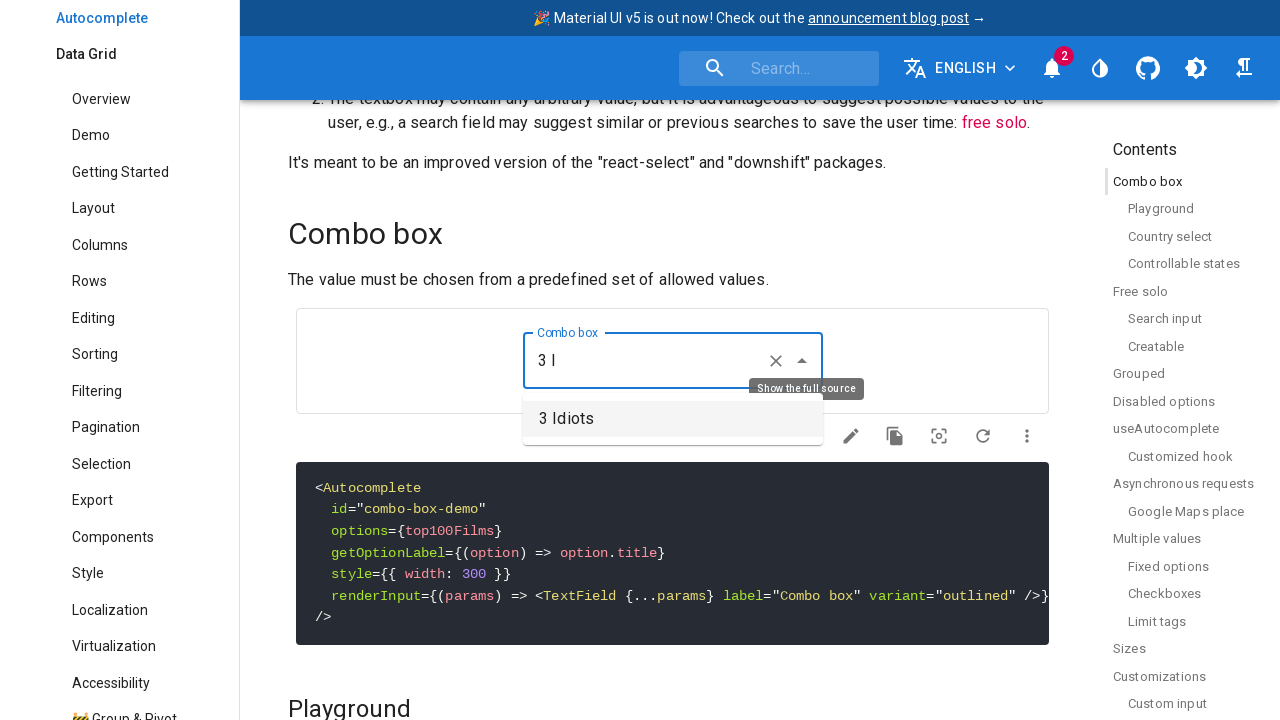

Pressed Backspace to delete character on #combo-box-demo-label >> .. >> .. >> input
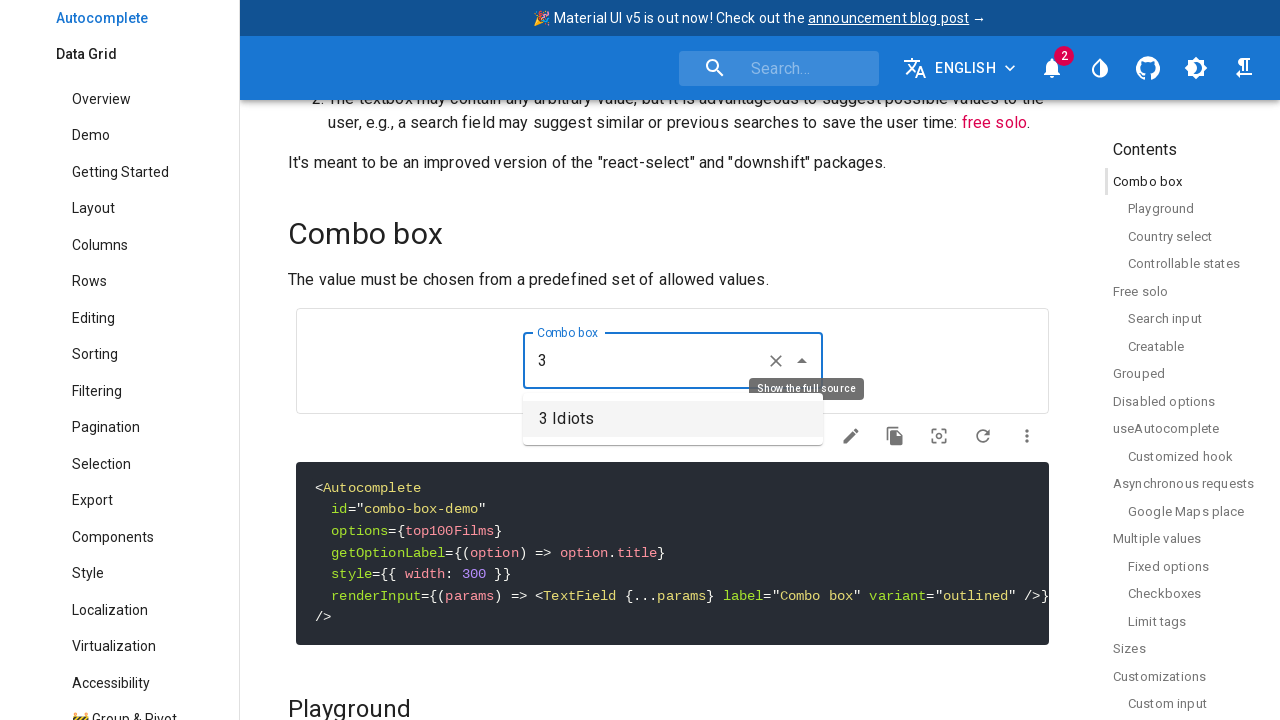

Pressed Backspace to delete character on #combo-box-demo-label >> .. >> .. >> input
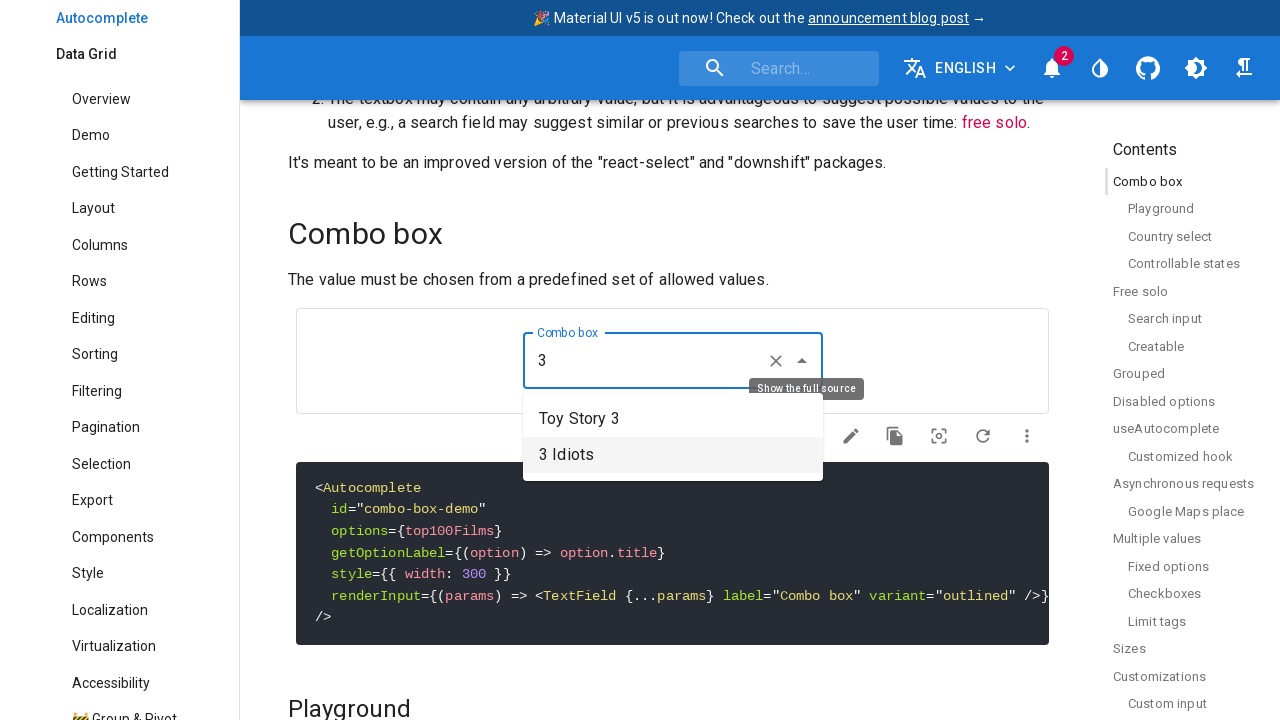

Pressed Backspace to delete character on #combo-box-demo-label >> .. >> .. >> input
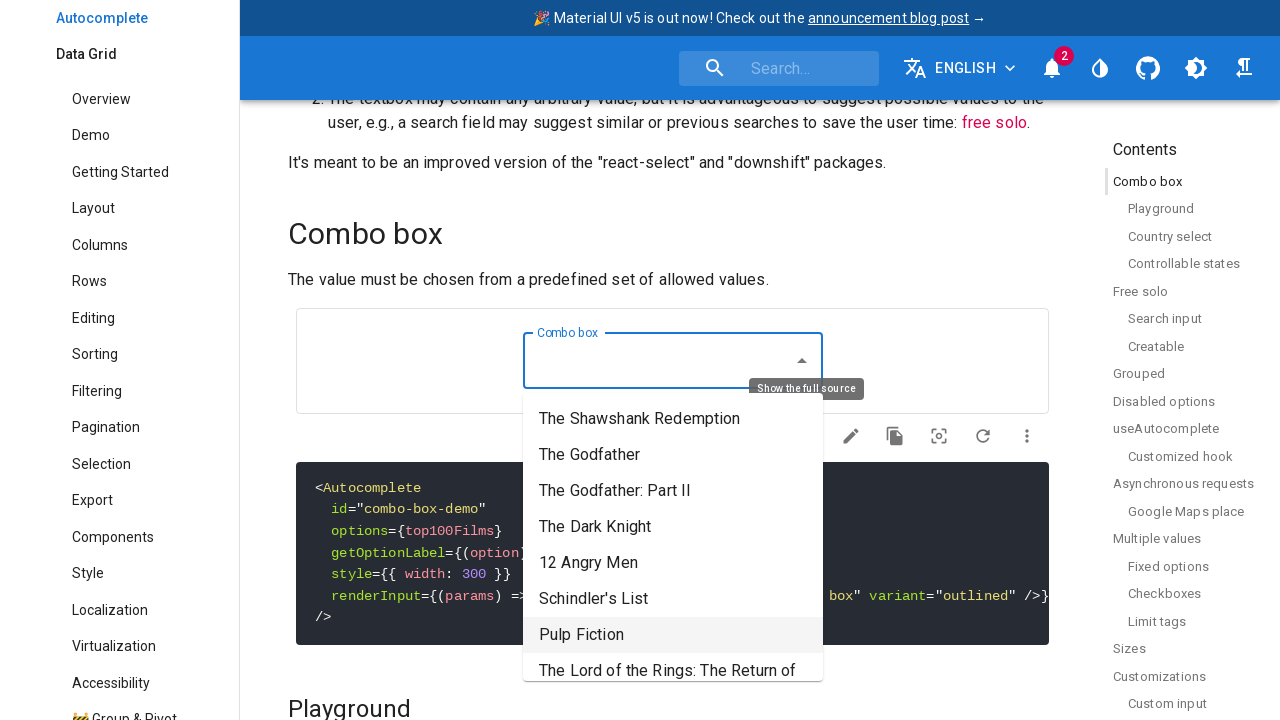

Filled input field with invalid text 'fffffffffffff' to trigger no options state on #combo-box-demo-label >> .. >> .. >> input
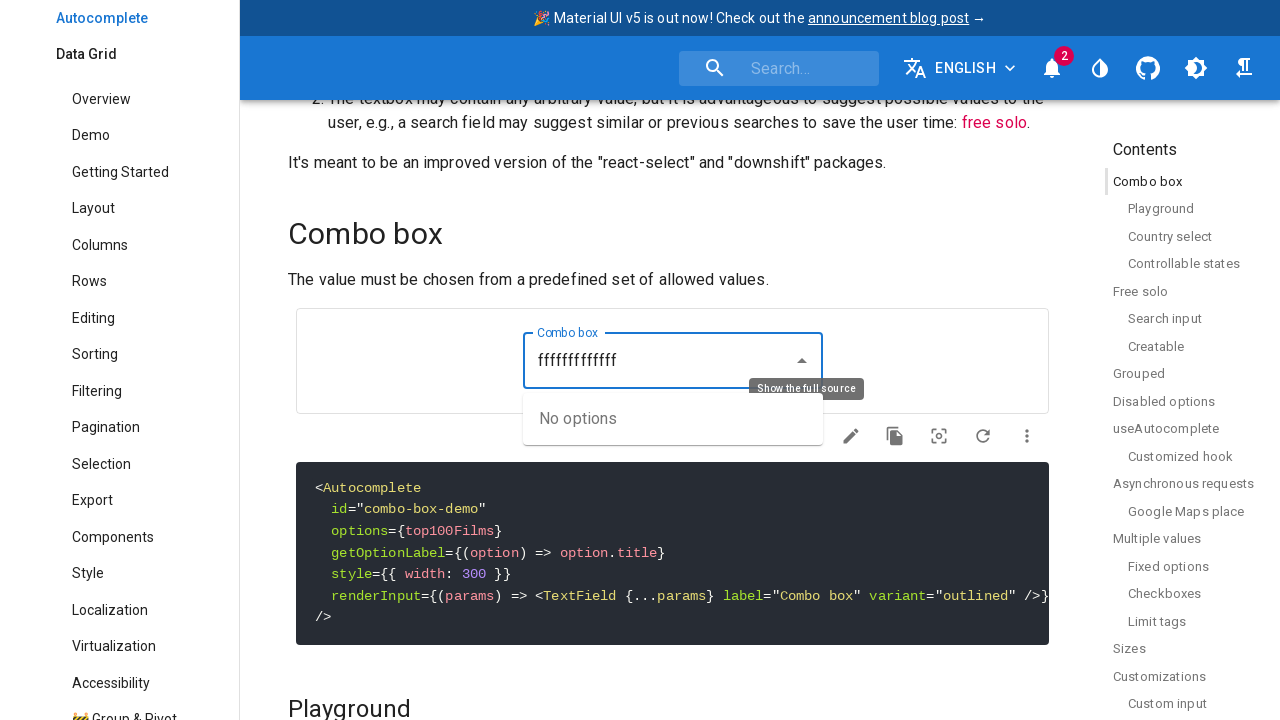

Cleared input field on #combo-box-demo-label >> .. >> .. >> input
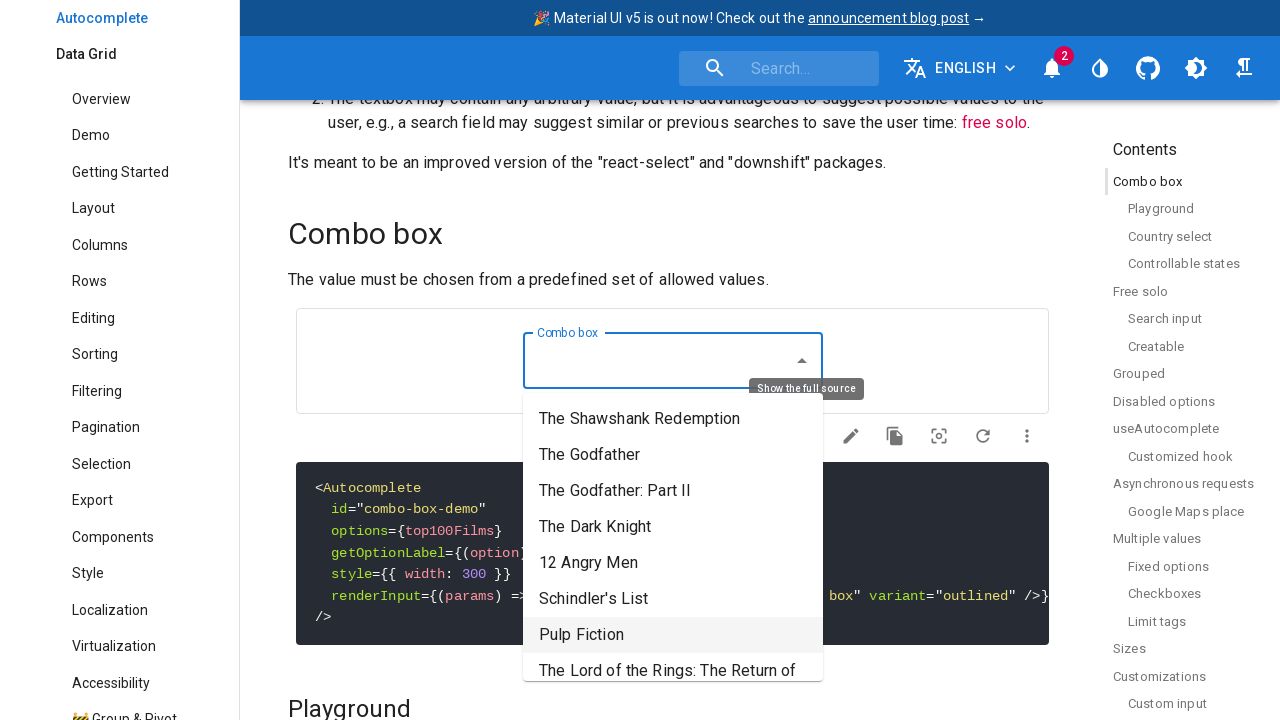

Waited 500ms after clearing input
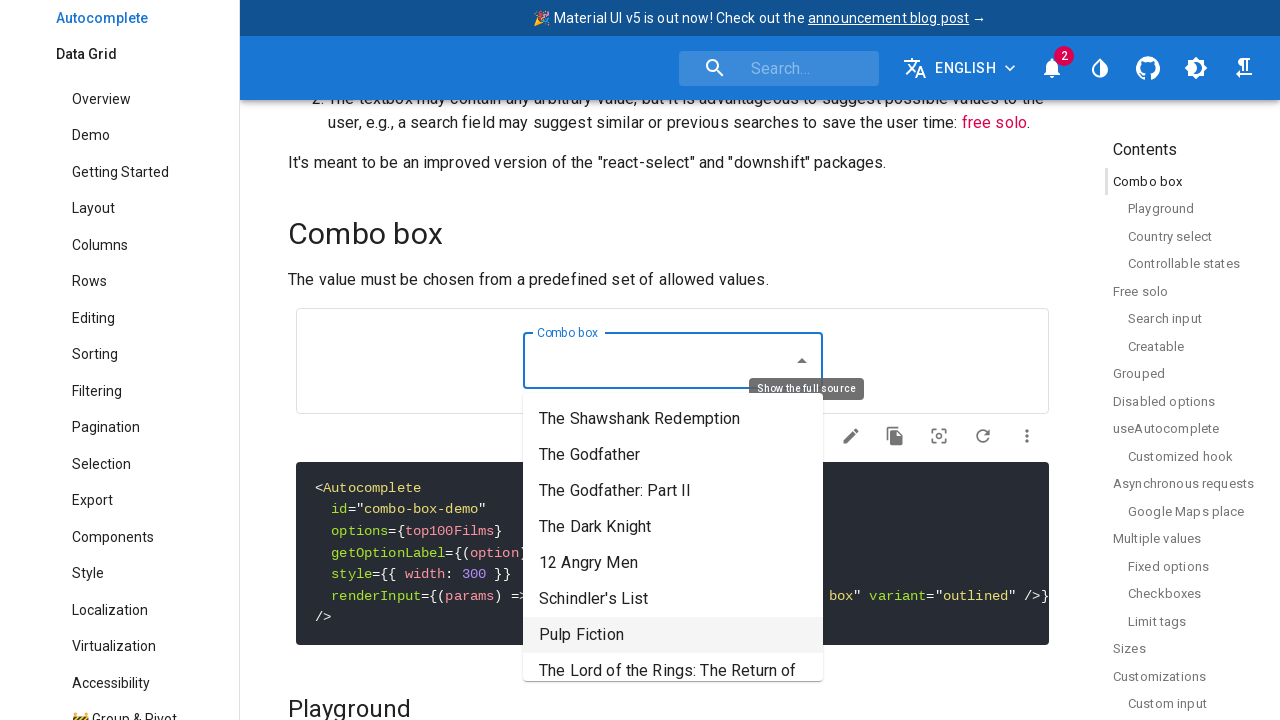

Pressed Escape to close popup
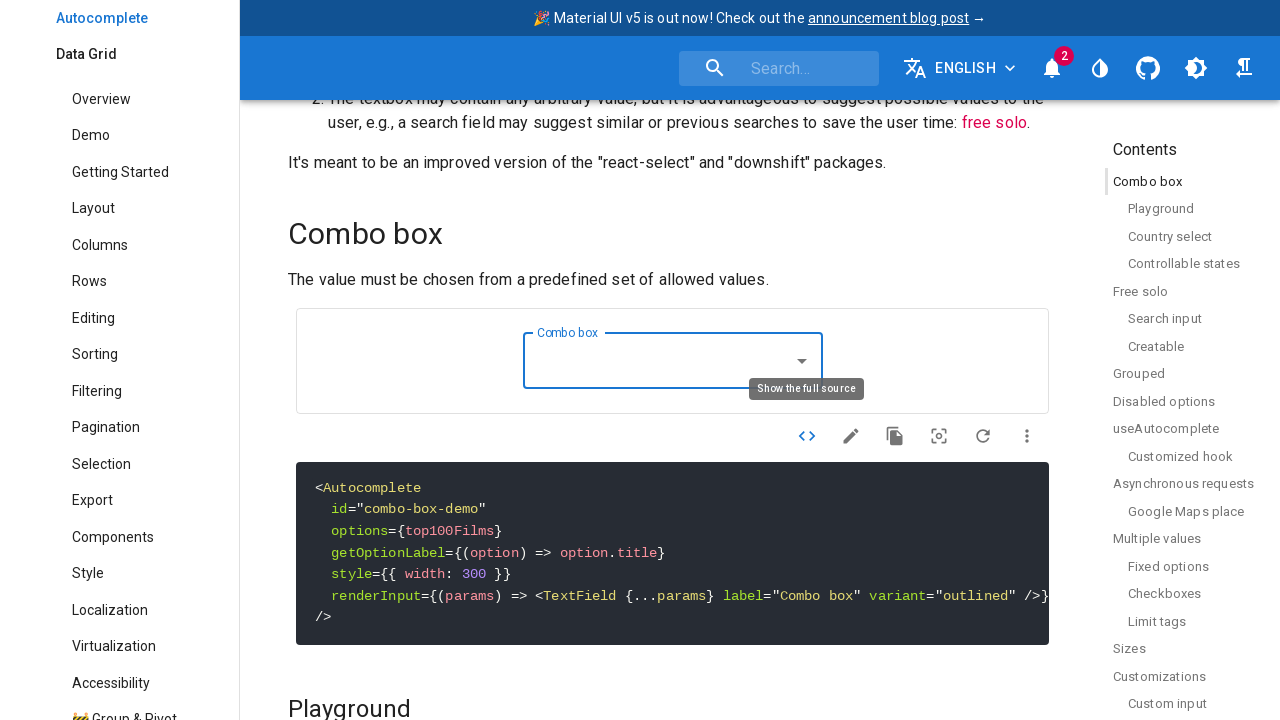

Clicked popup open button again to test at (802, 361) on #combo-box-demo-label >> .. >> .. >> button[aria-label='Open']
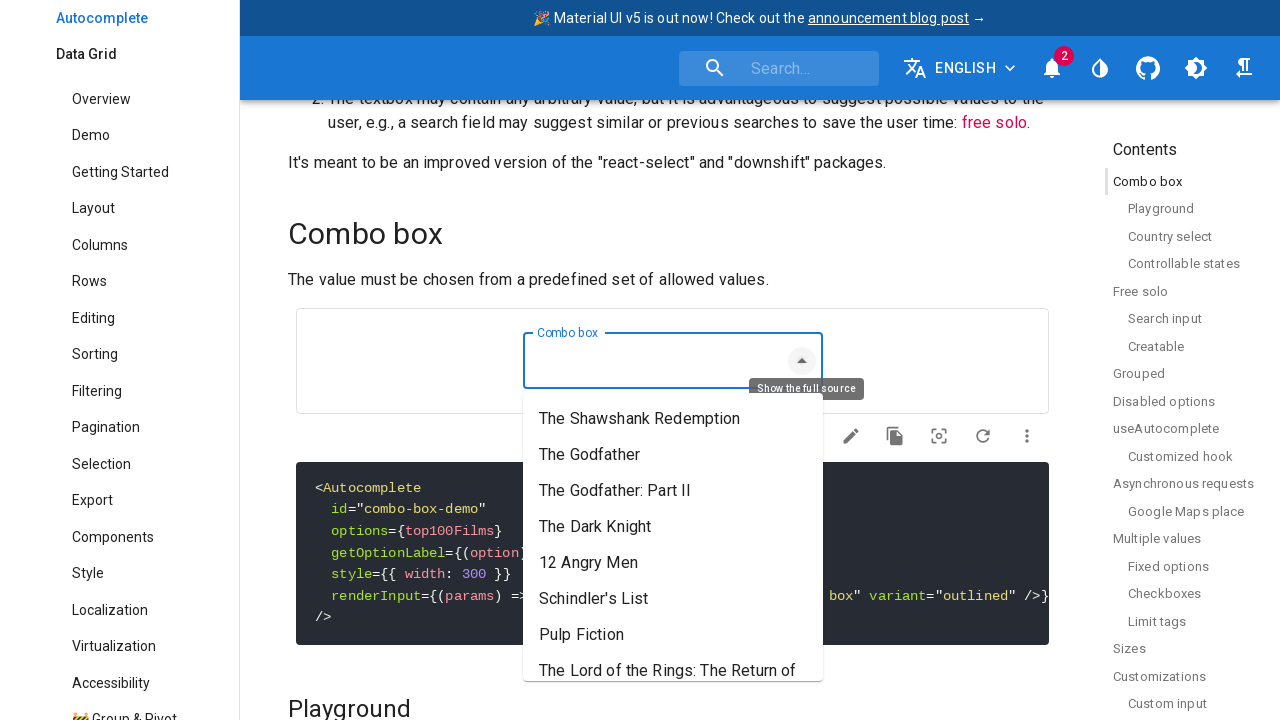

Waited 500ms for popup to open
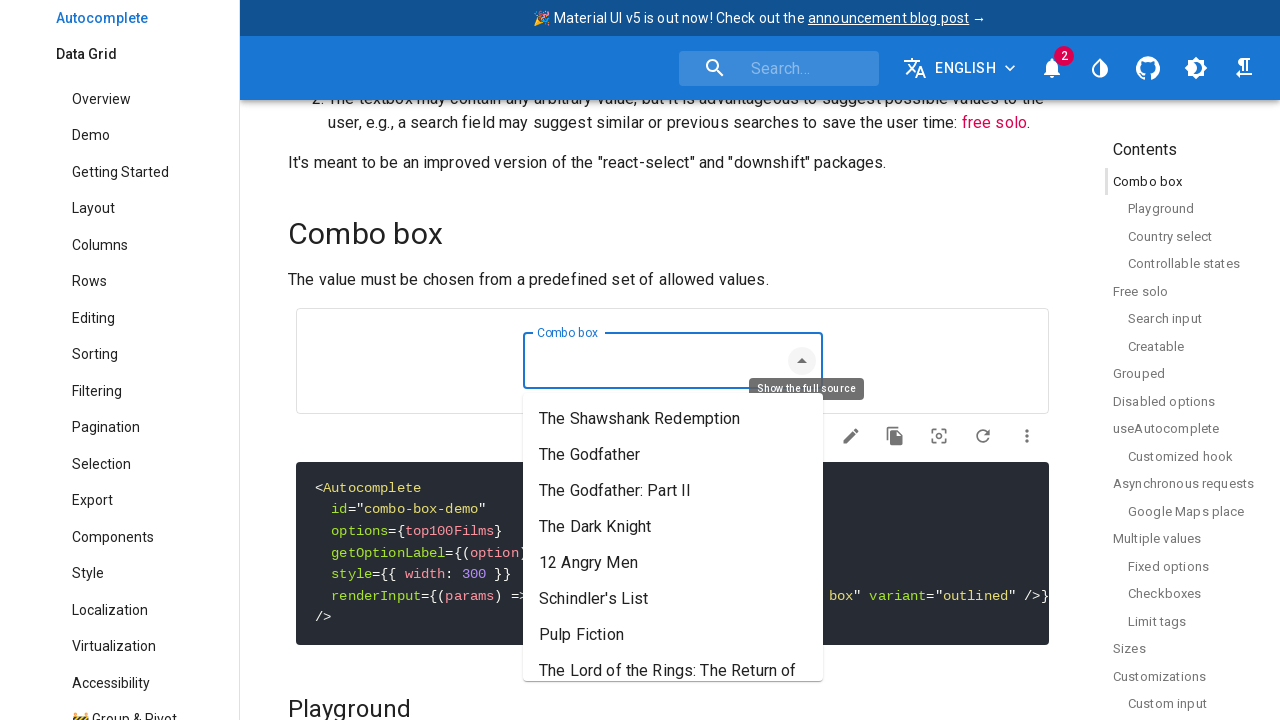

Pressed Escape to close popup at test end
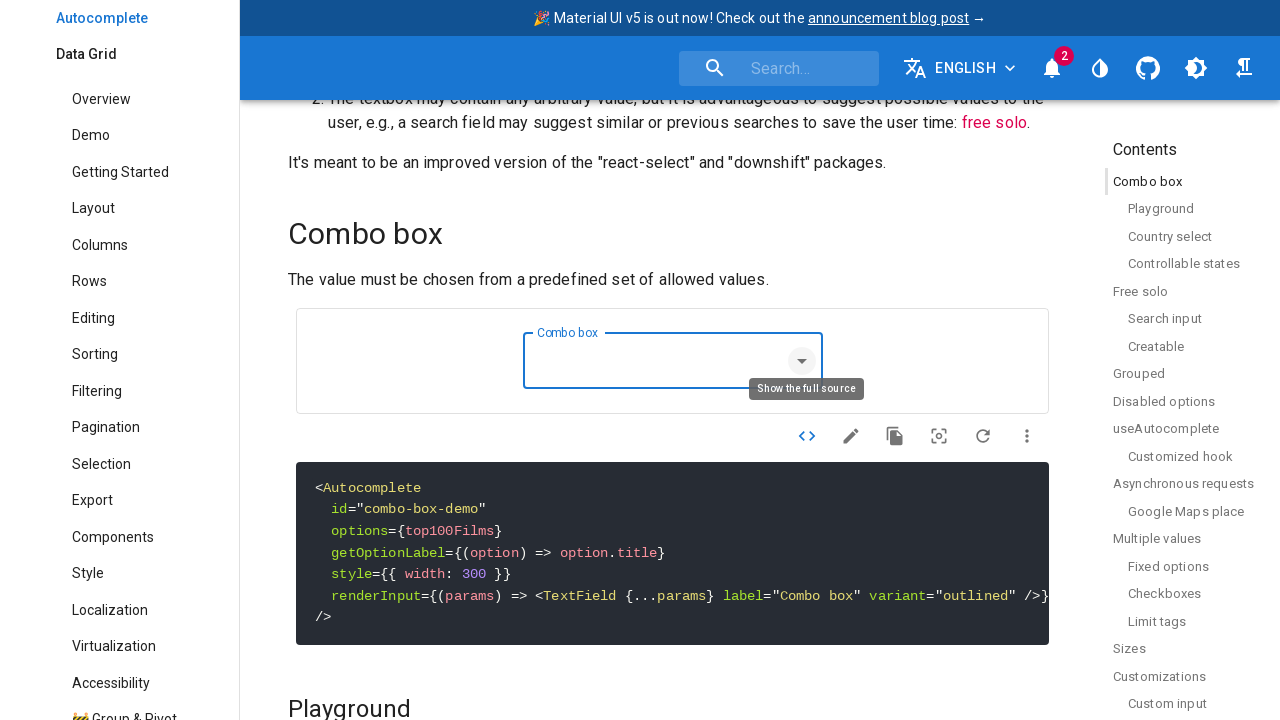

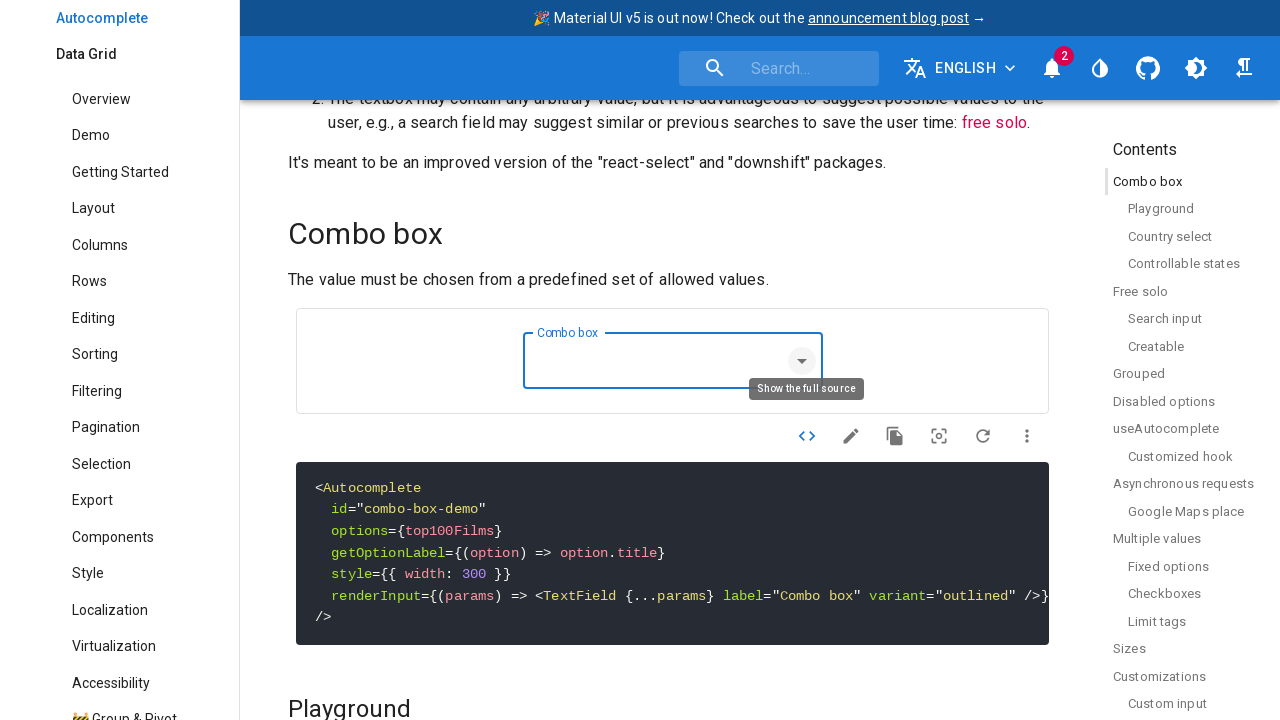